Tests scrolling to a specific element on the page using Actions class scroll functionality

Starting URL: https://demo.automationtesting.in/Dynamic.html

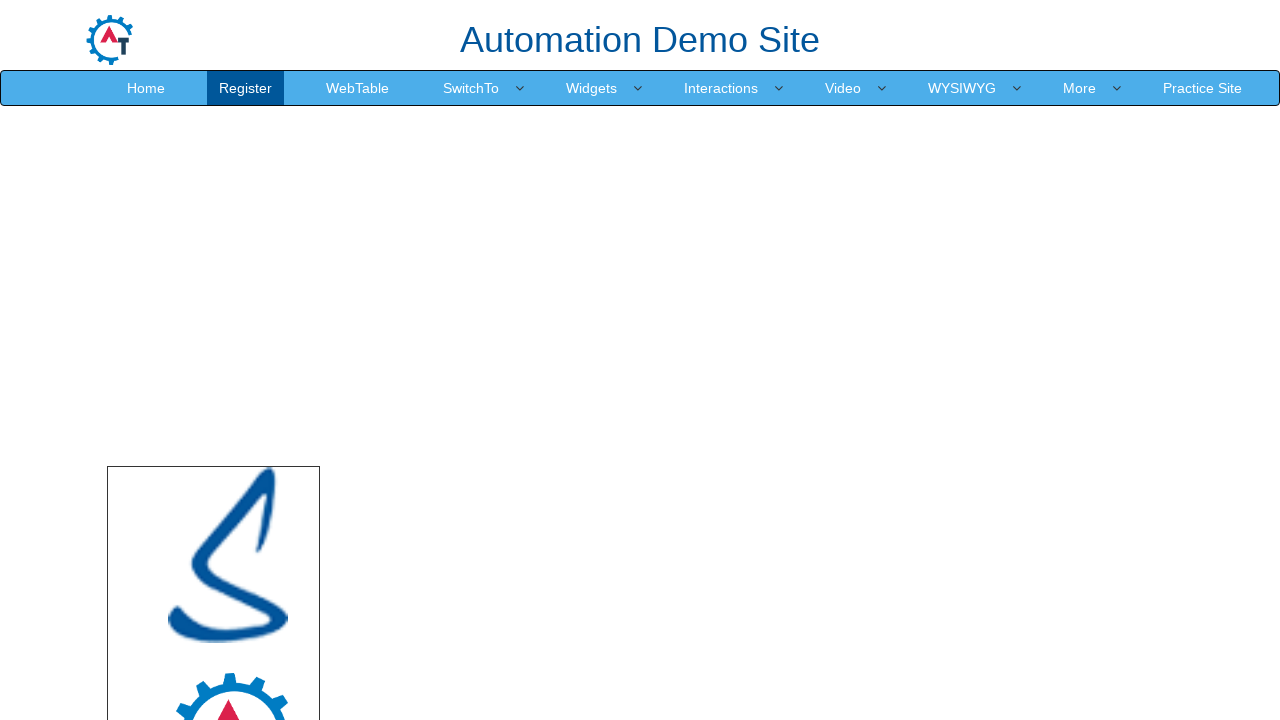

Located LinkedIn link element on the page
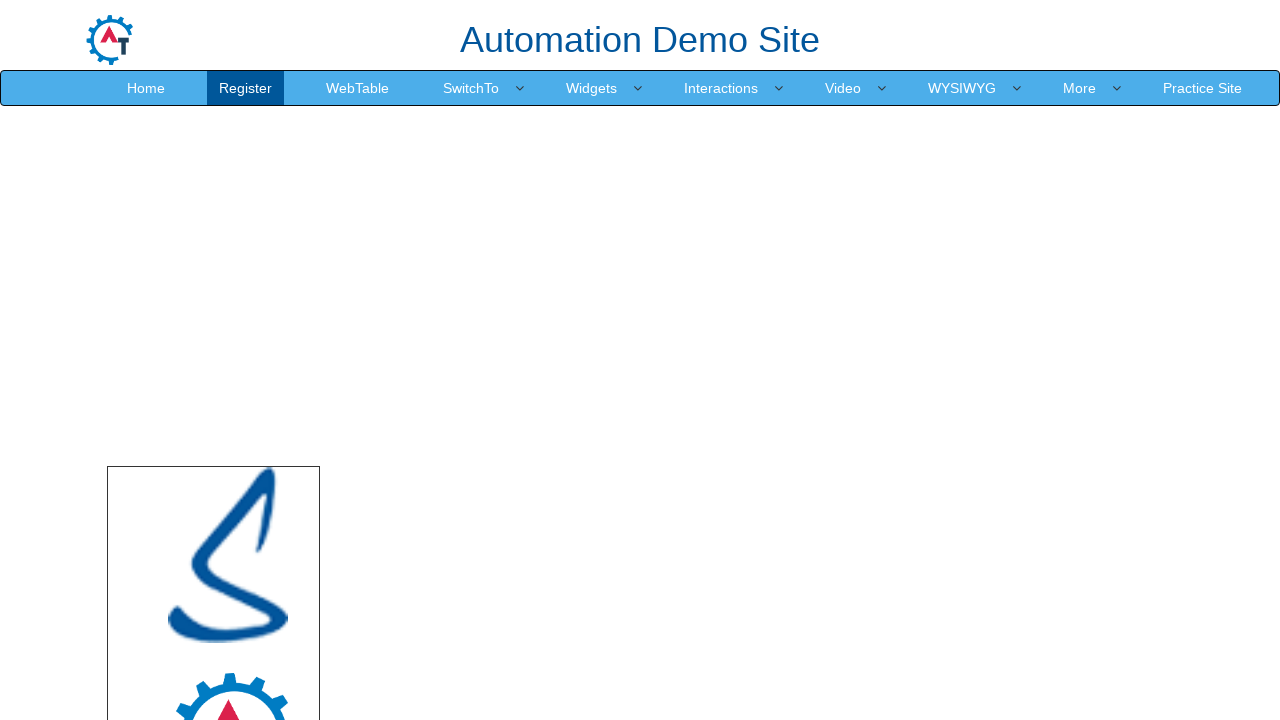

Scrolled to LinkedIn link element using scroll_into_view_if_needed()
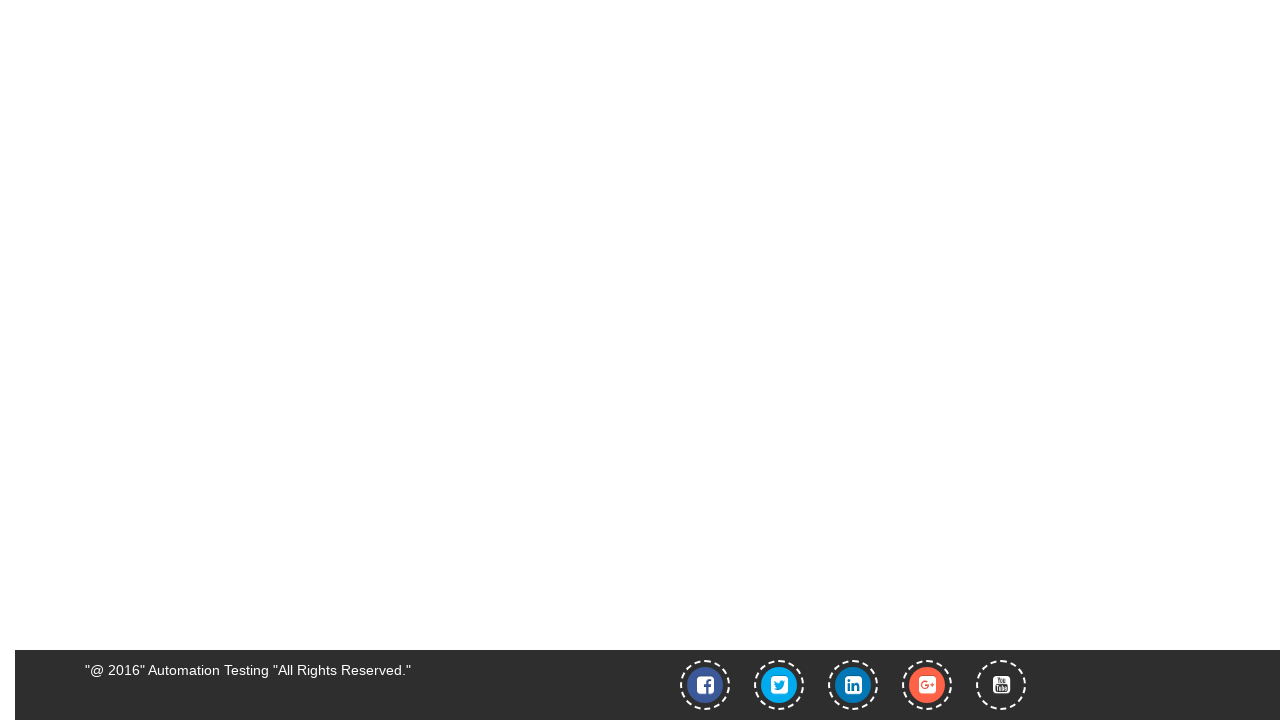

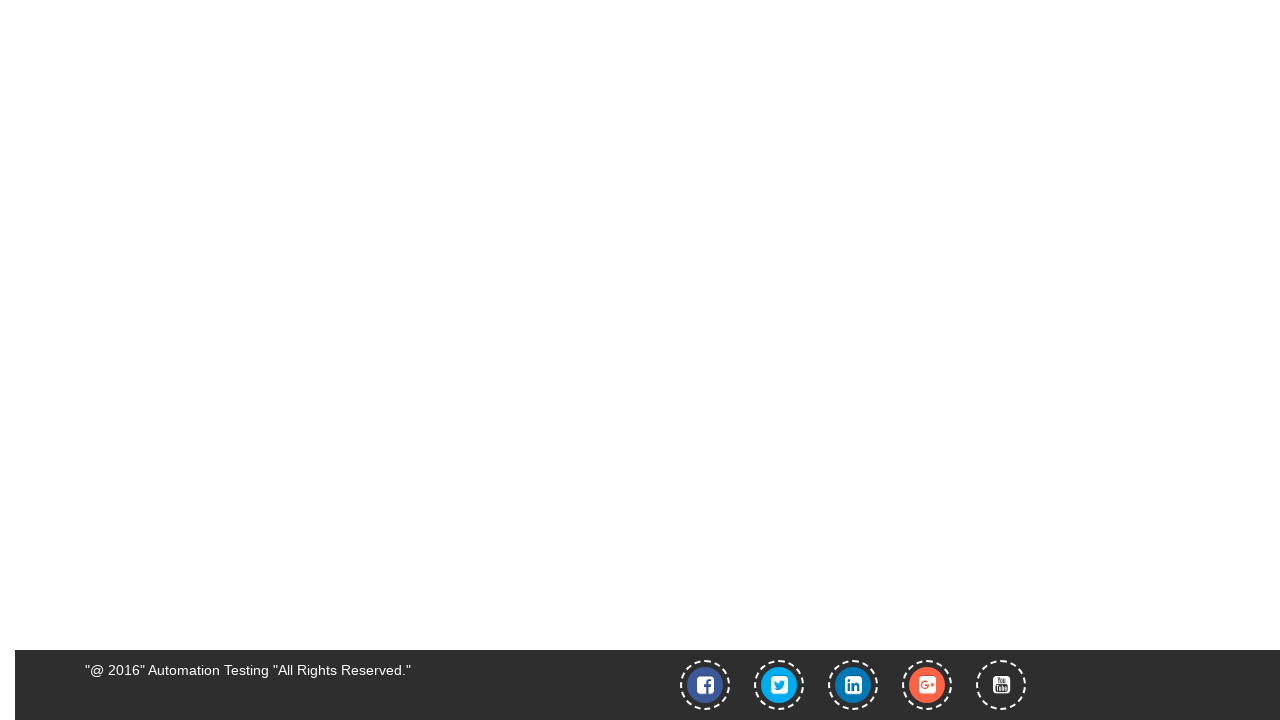